Tests the search functionality on the URBTIX Hong Kong ticketing website by entering a search term for concerts in the search field

Starting URL: https://www.urbtix.hk/

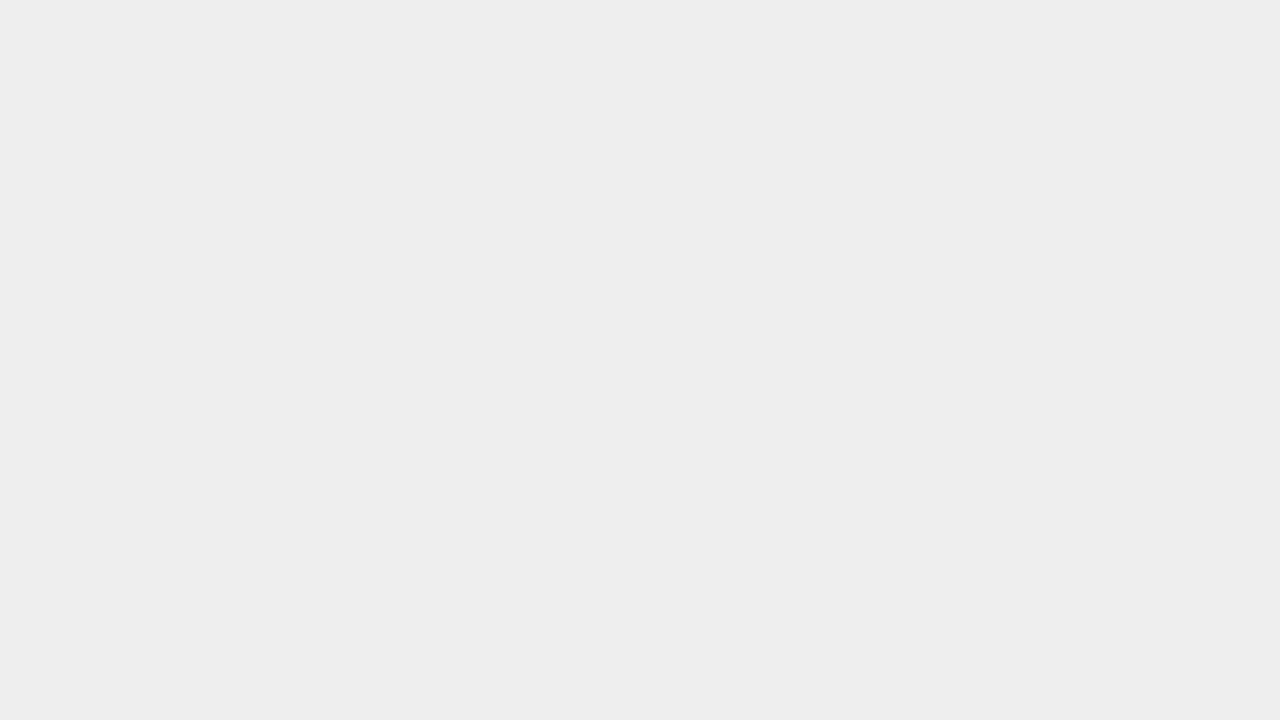

Search field loaded on URBTIX Hong Kong website
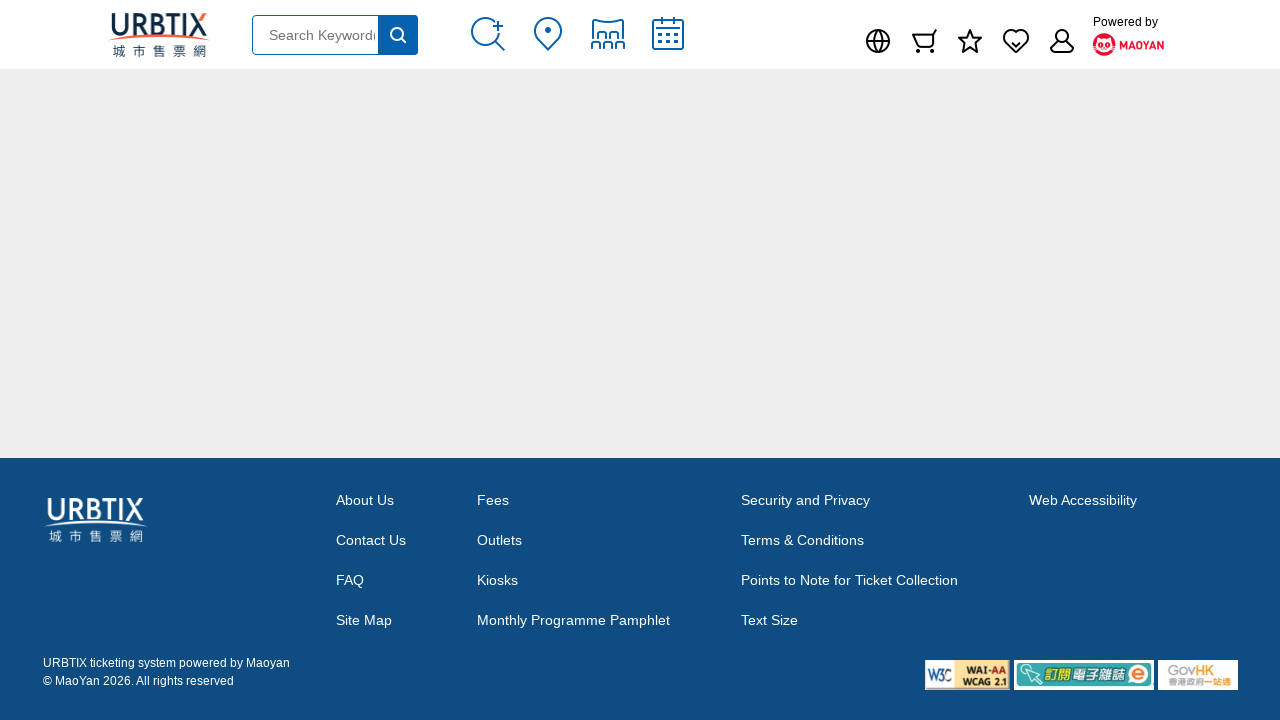

Entered search term '演唱會' (concerts) in search field on .search
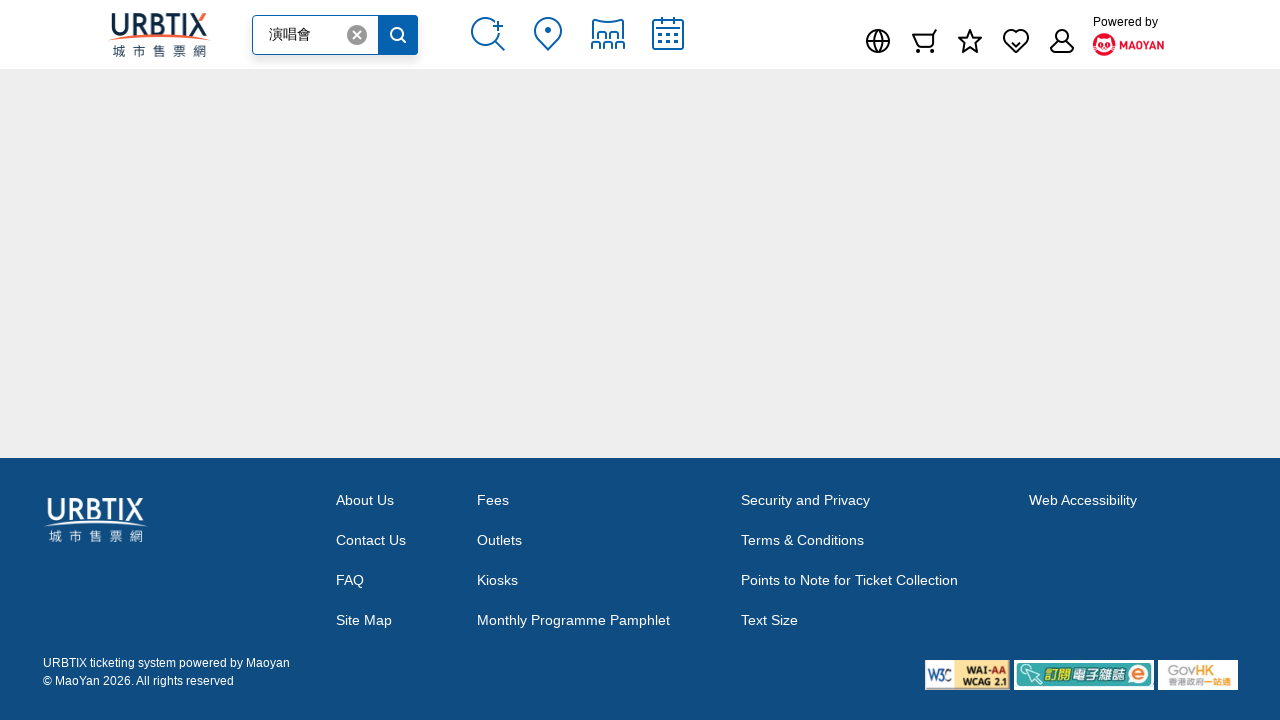

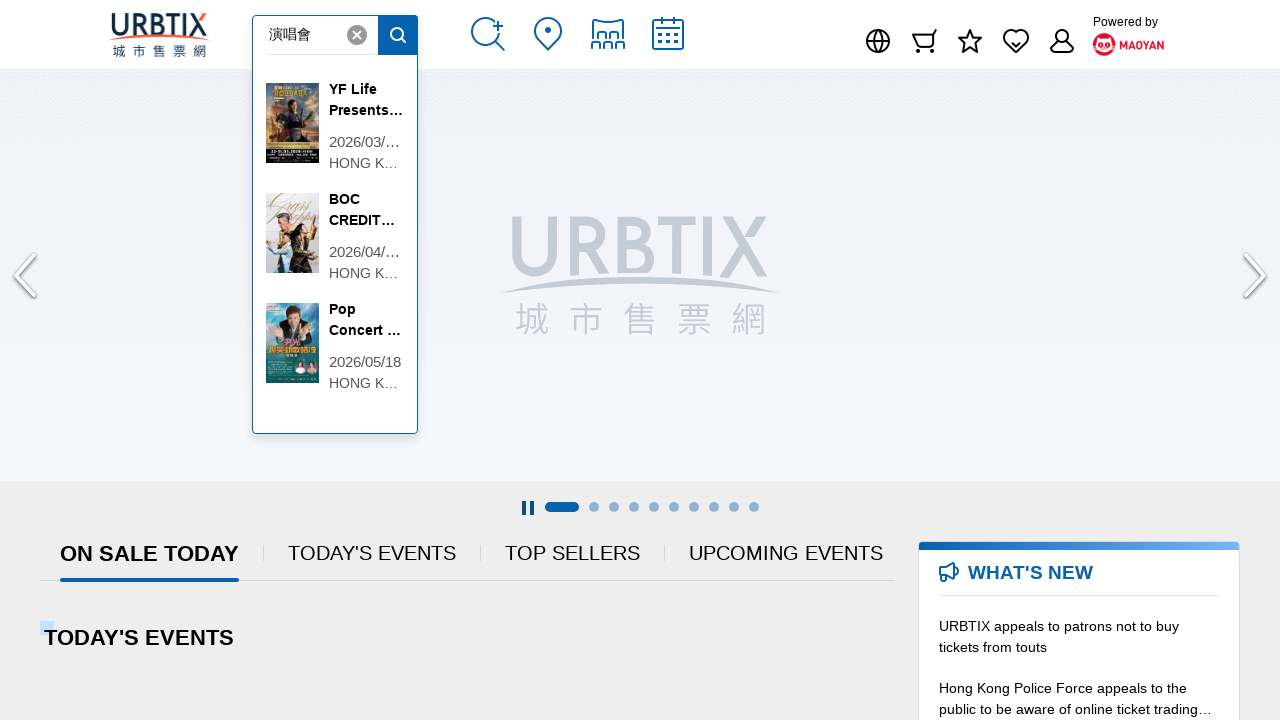